Tests social media link navigation on GlobalSQA website by clicking multiple social links and handling multiple browser windows

Starting URL: https://www.globalsqa.com/

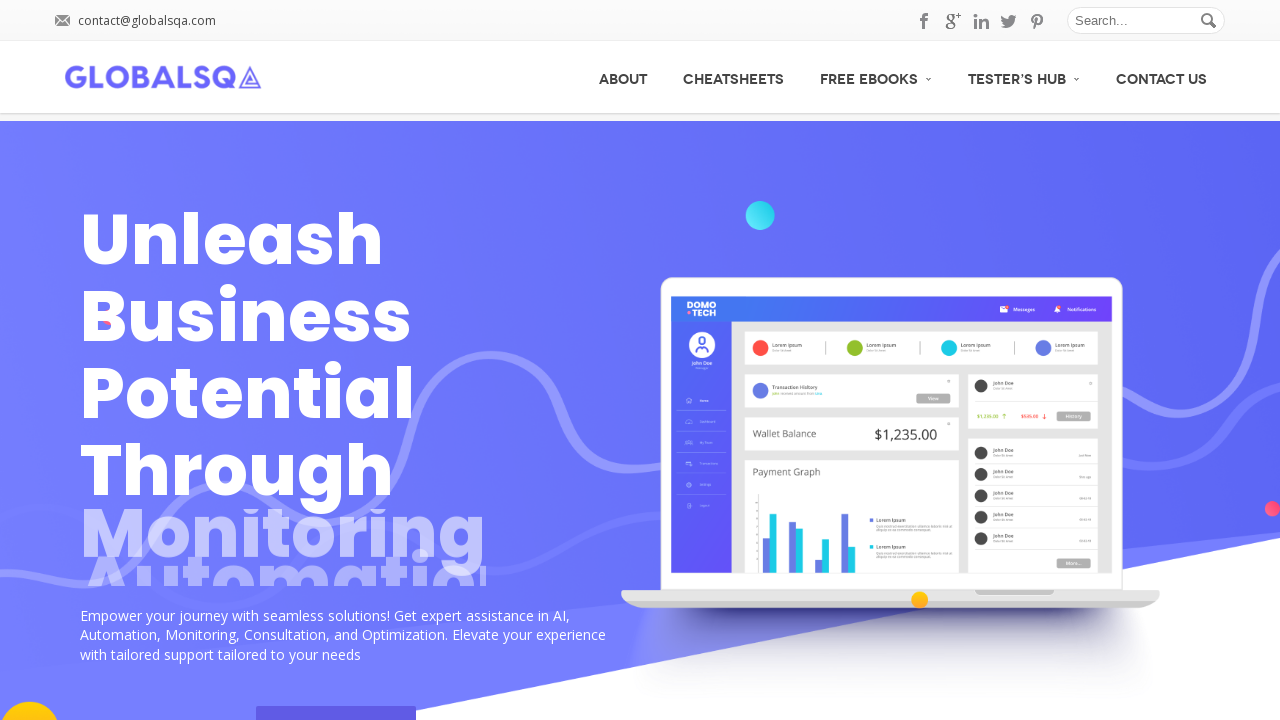

Clicked Pinterest social media link - new window opened at (1037, 21) on a:has-text('pinterest')
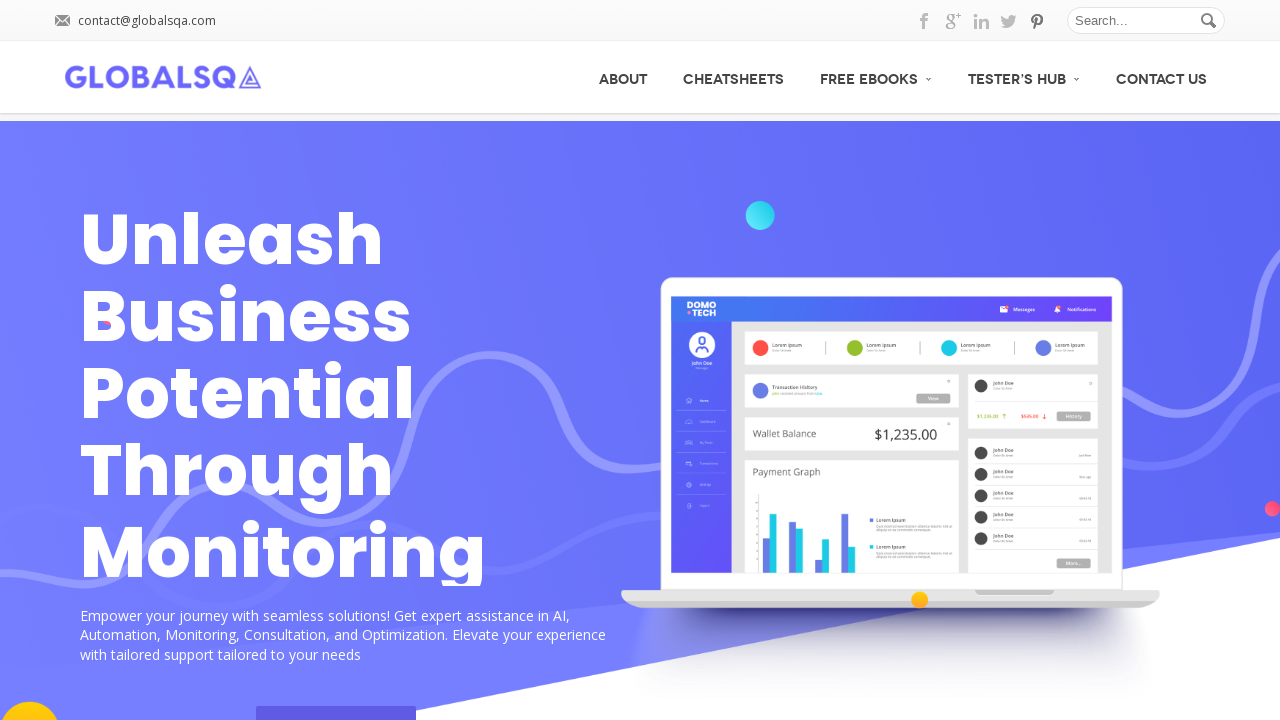

Clicked Twitter social media link - new window opened at (1009, 21) on a:has-text('twitter')
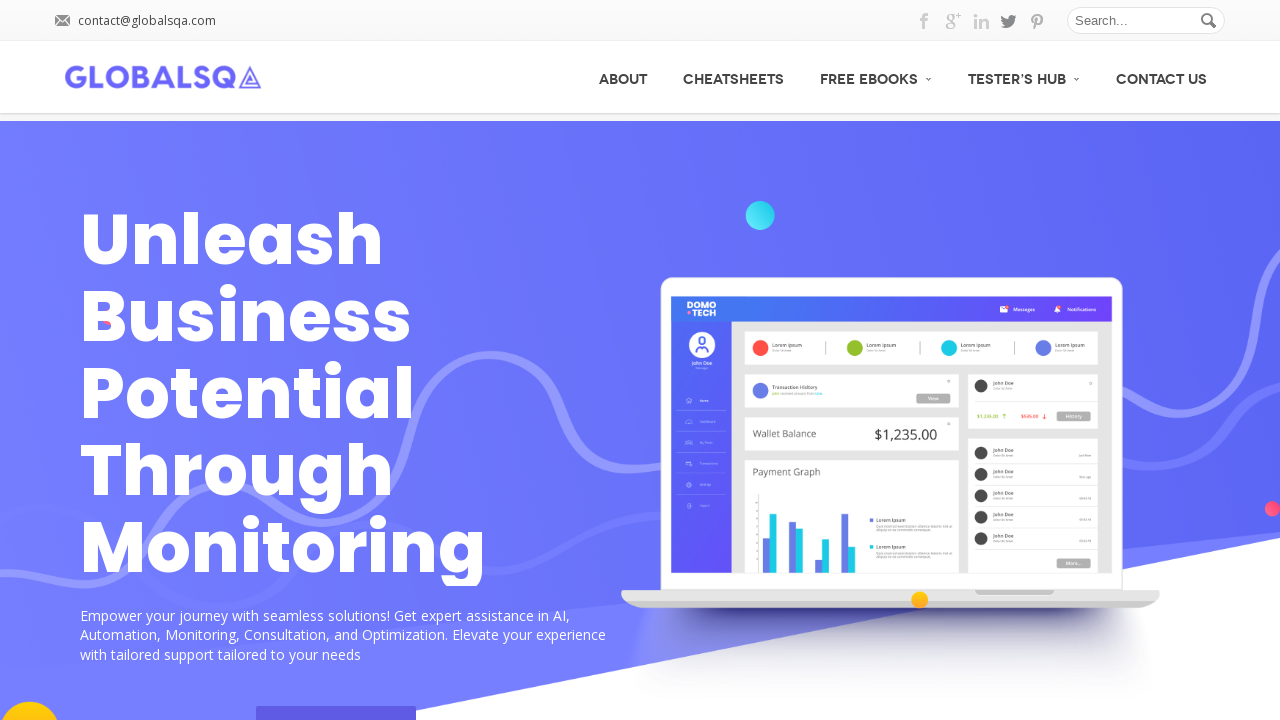

Clicked LinkedIn social media link - new window opened at (981, 21) on a:has-text('linkedin')
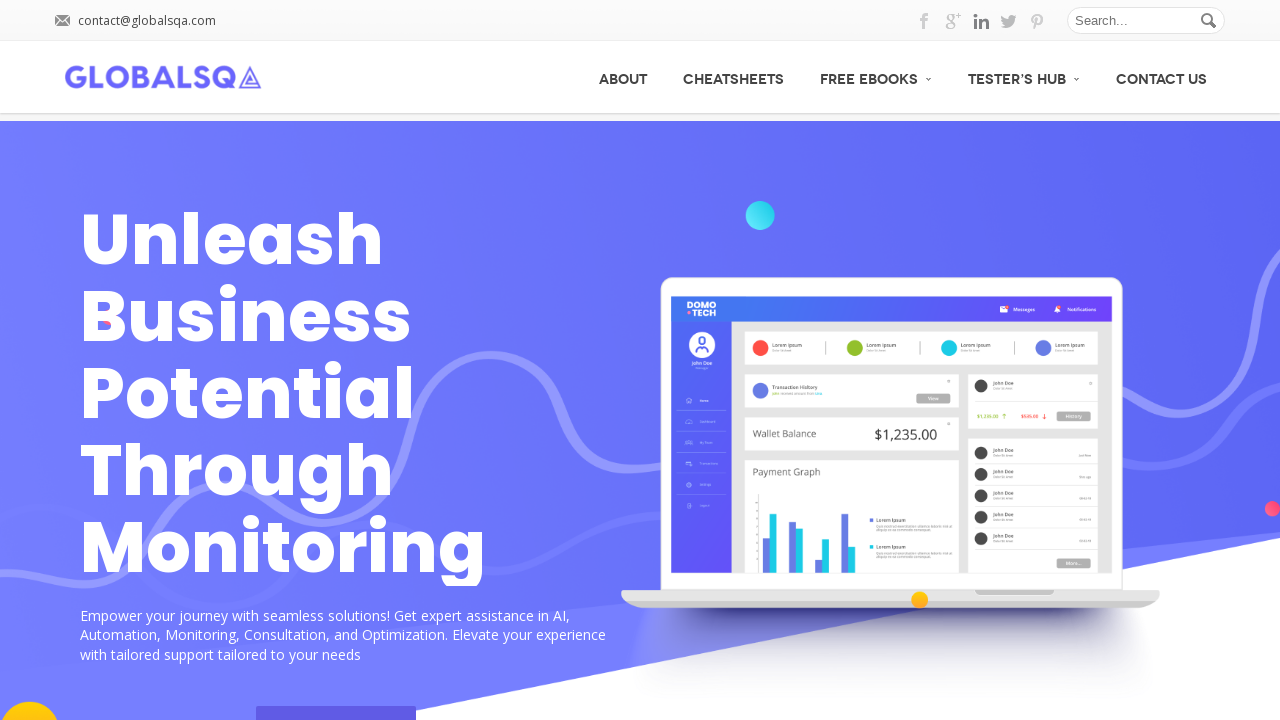

Clicked Google social media link - new window opened at (953, 21) on a:has-text('google')
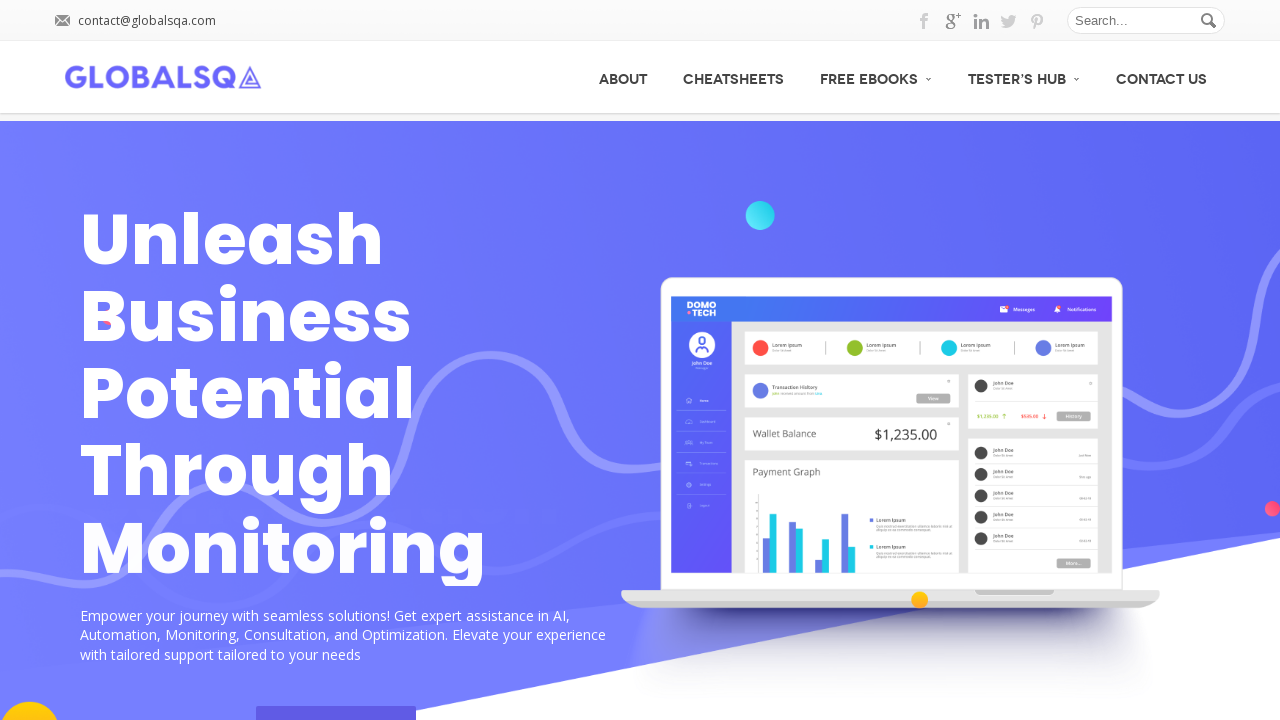

Clicked Facebook social media link - new window opened at (925, 21) on a:has-text('facebook')
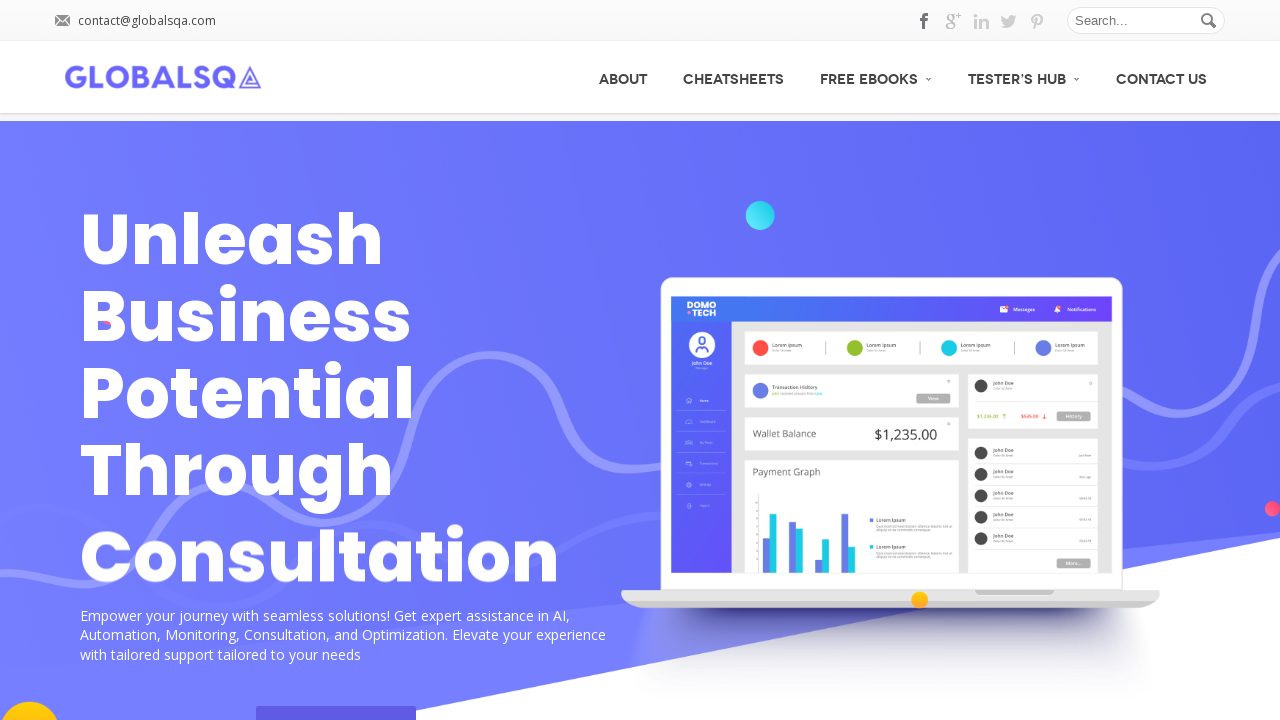

Verified all 6 browser windows/tabs are open (original + 5 social media links)
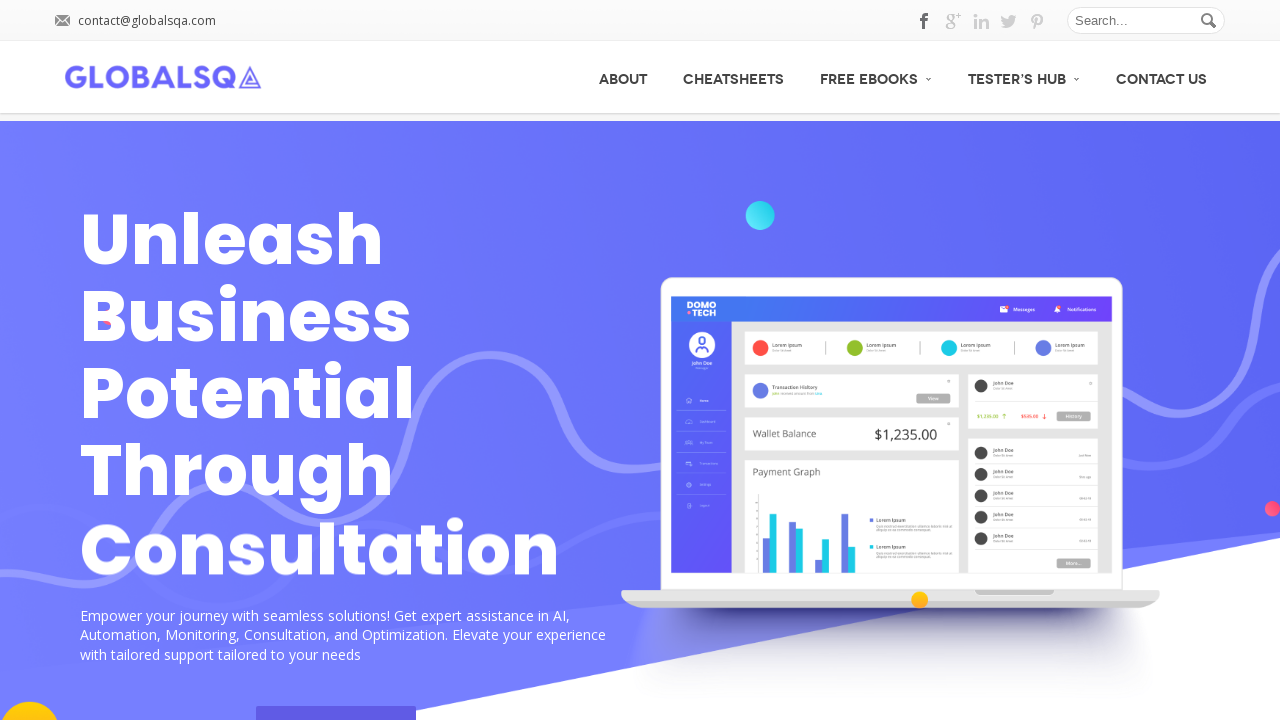

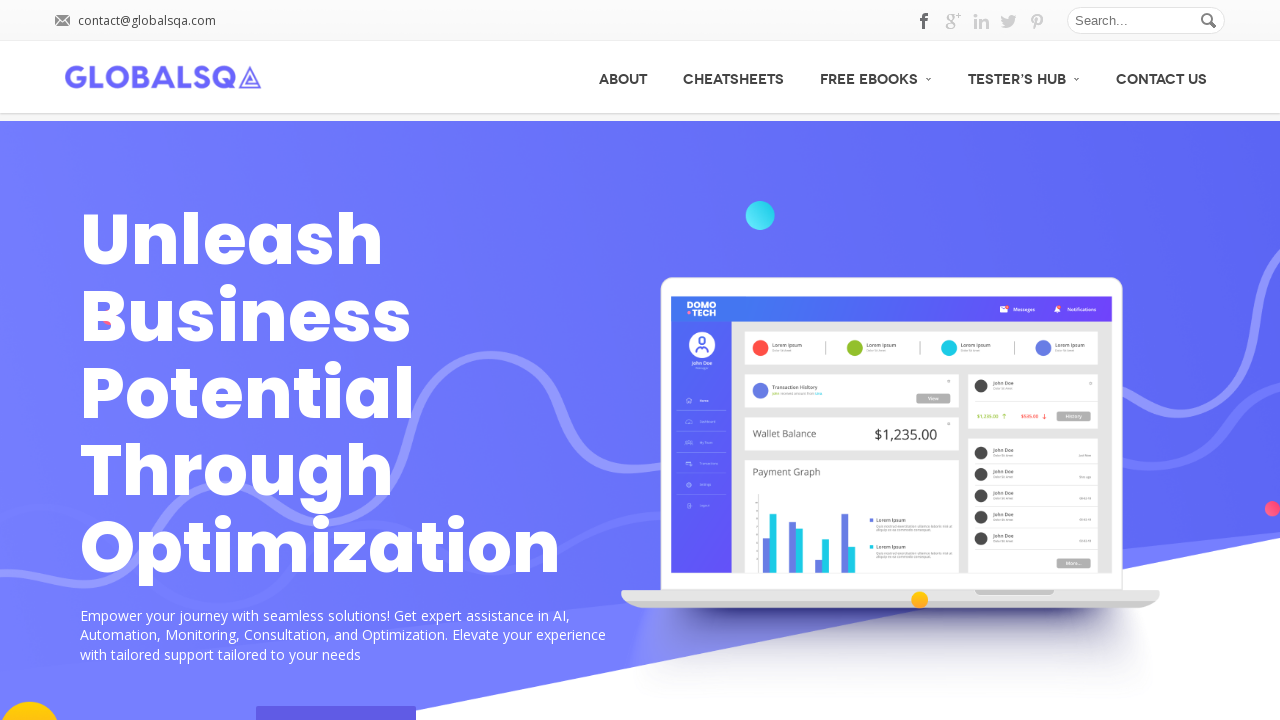